Tests the contact form functionality on DemoBlaze by opening the contact modal, filling in email, name, and message fields, then clicking the send button.

Starting URL: https://www.demoblaze.com/

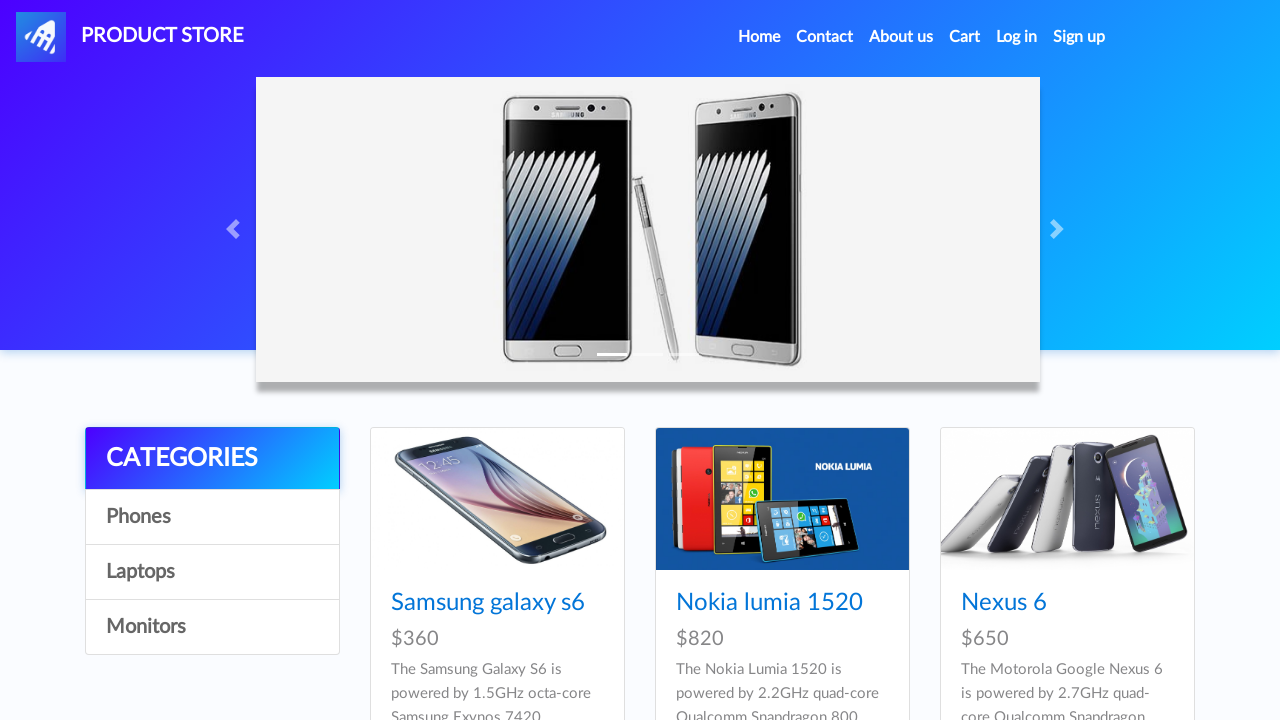

Clicked Contact link to open the contact modal at (825, 37) on a[data-target='#exampleModal']
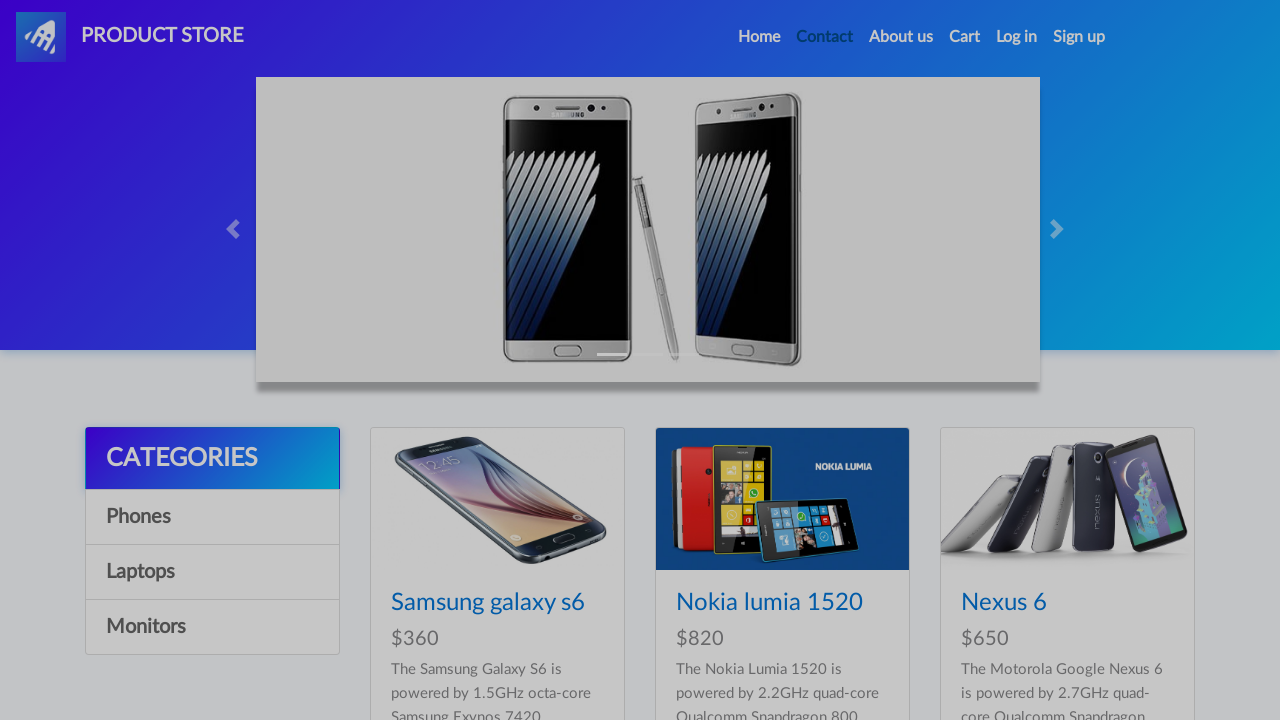

Contact modal loaded and became visible
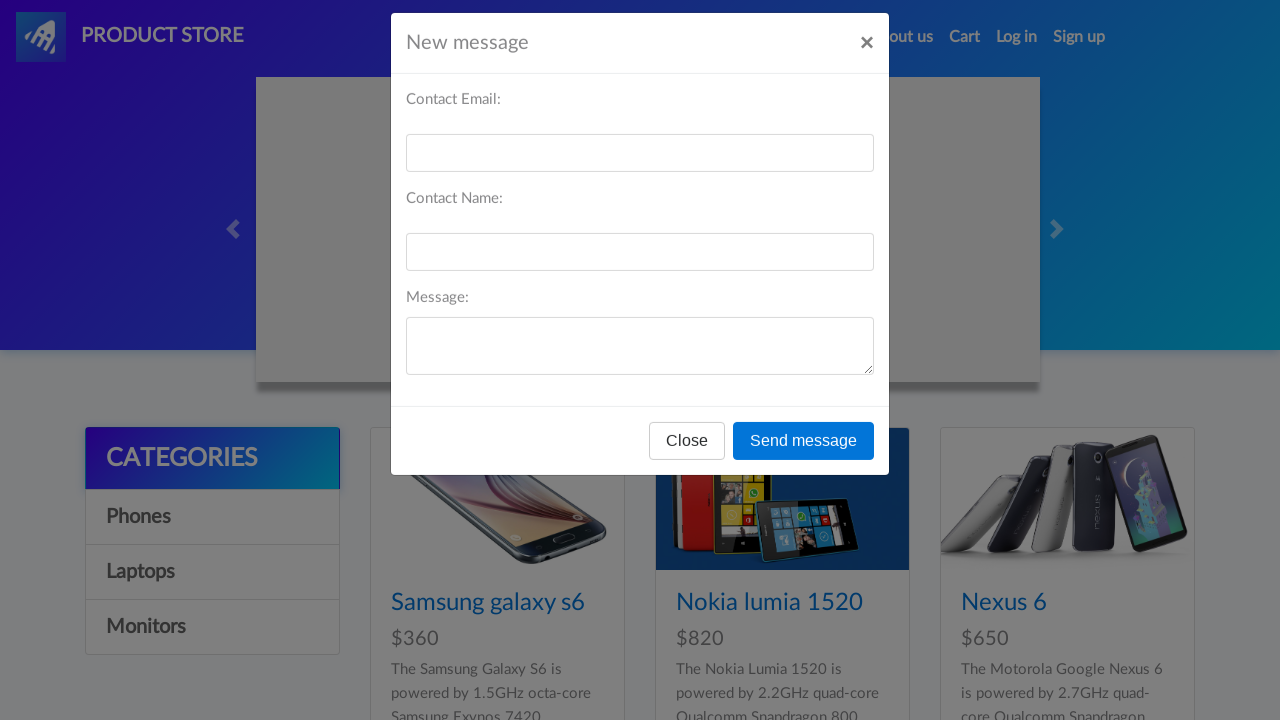

Filled email field with 'ak32@example.com' on #recipient-email
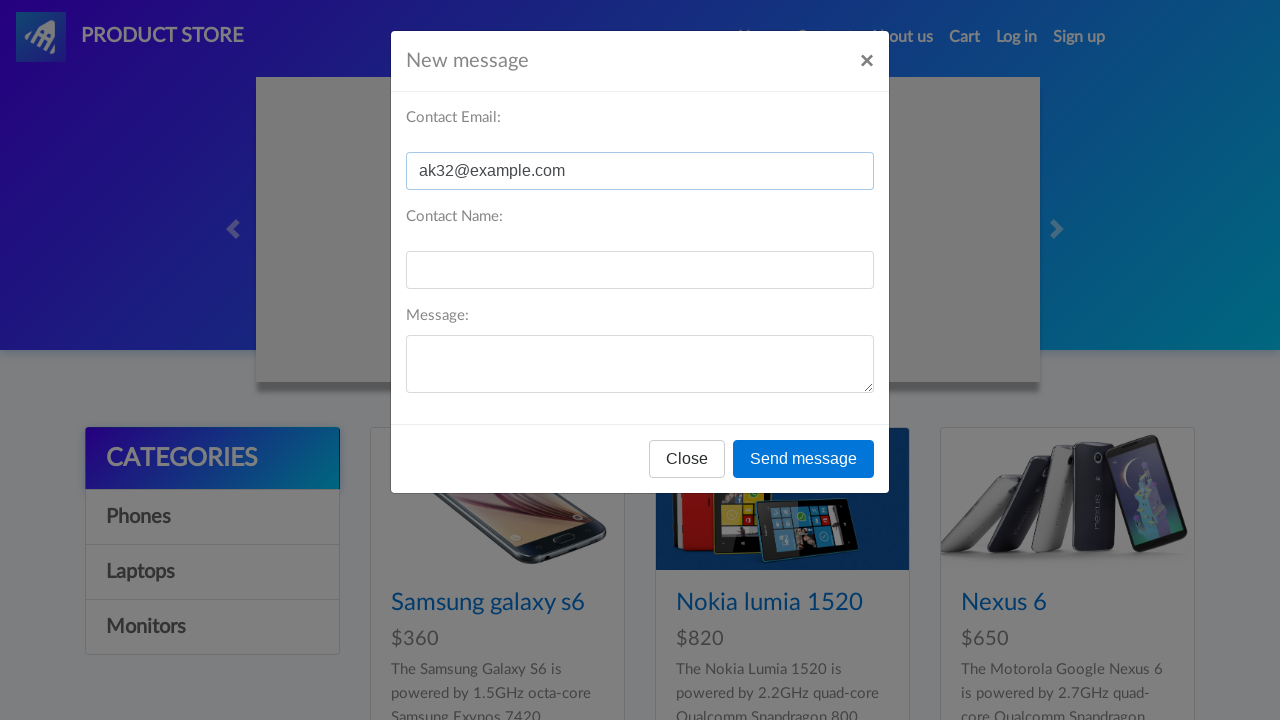

Filled name field with 'ak23' on #recipient-name
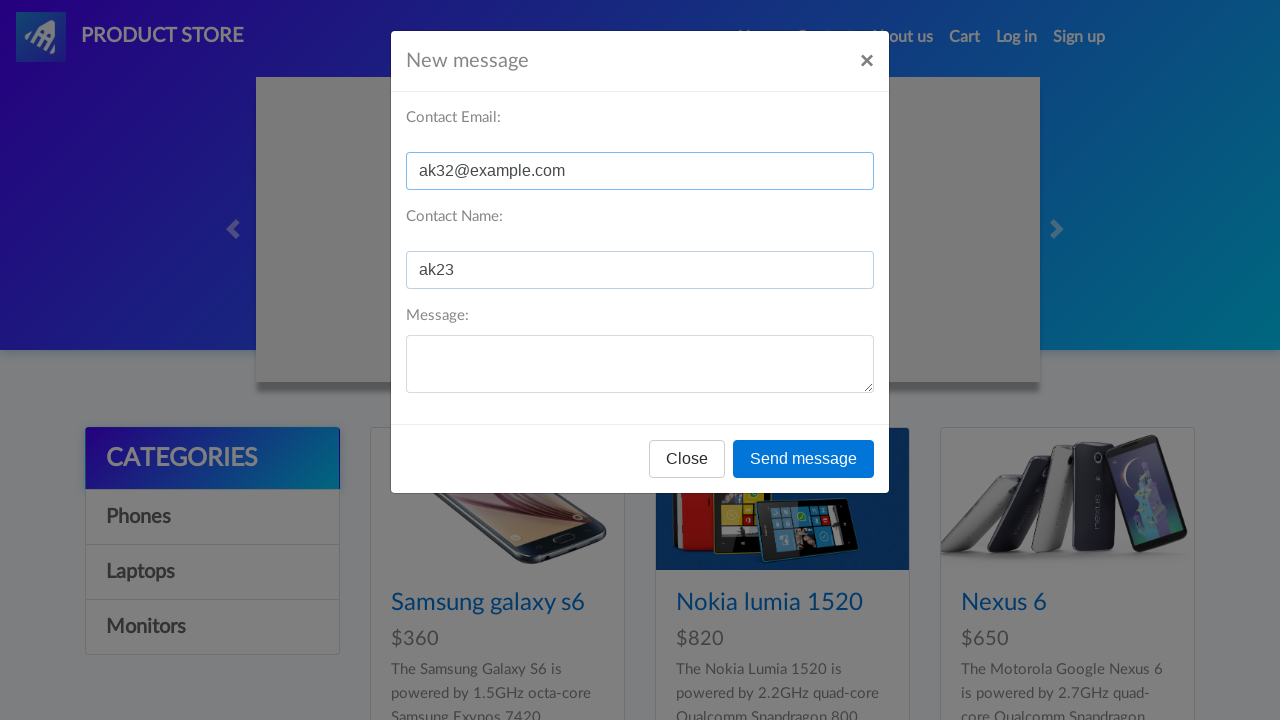

Filled message field with 'dsdsds' on #message-text
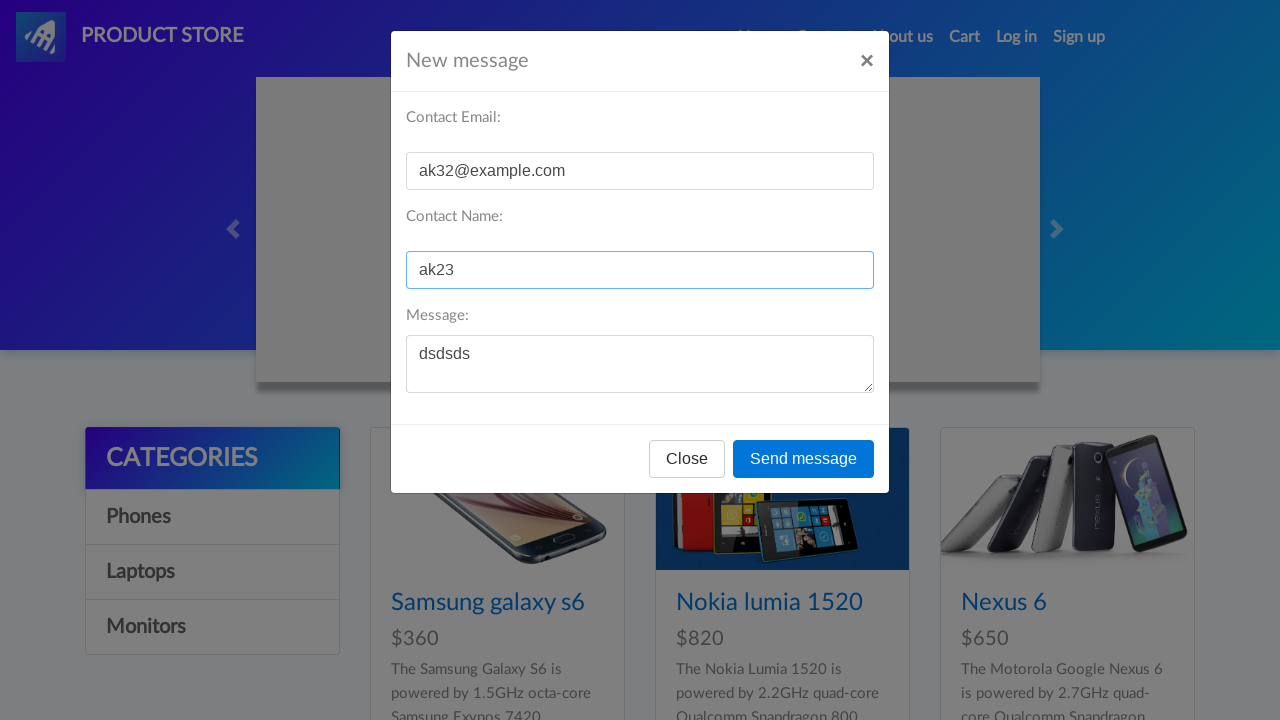

Clicked send message button at (804, 459) on button[onclick='send()']
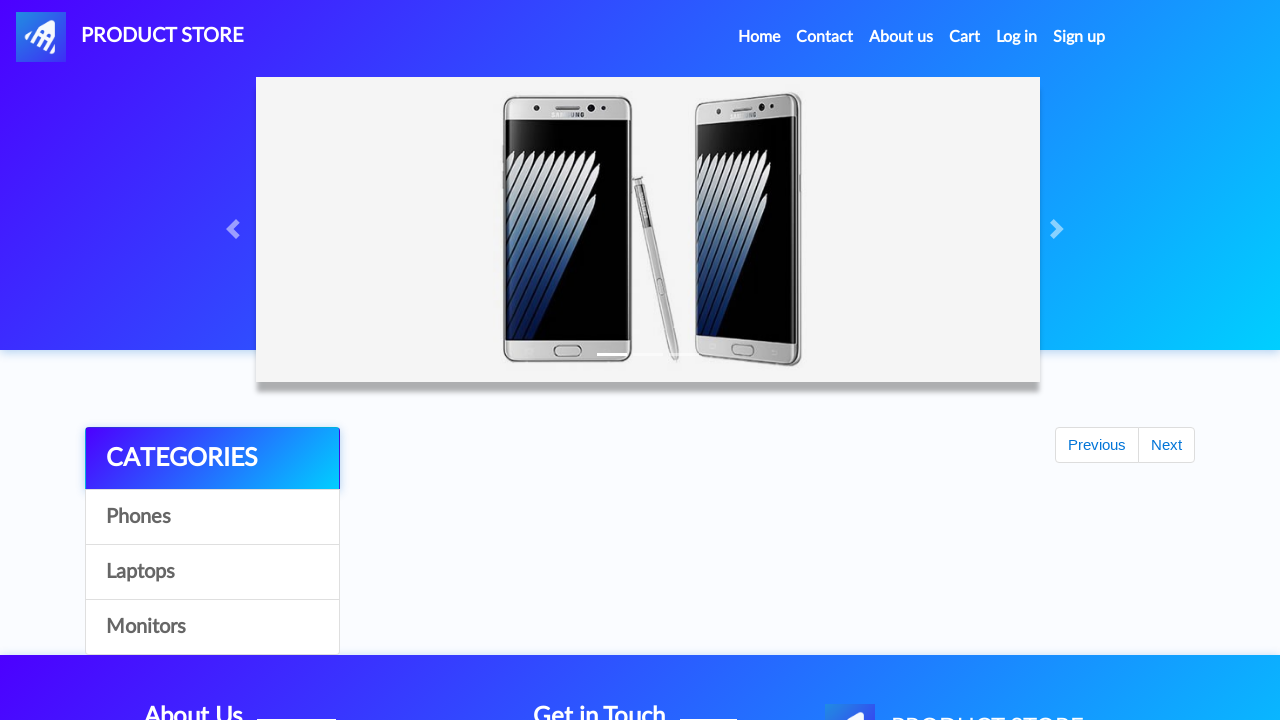

Waited for alert response
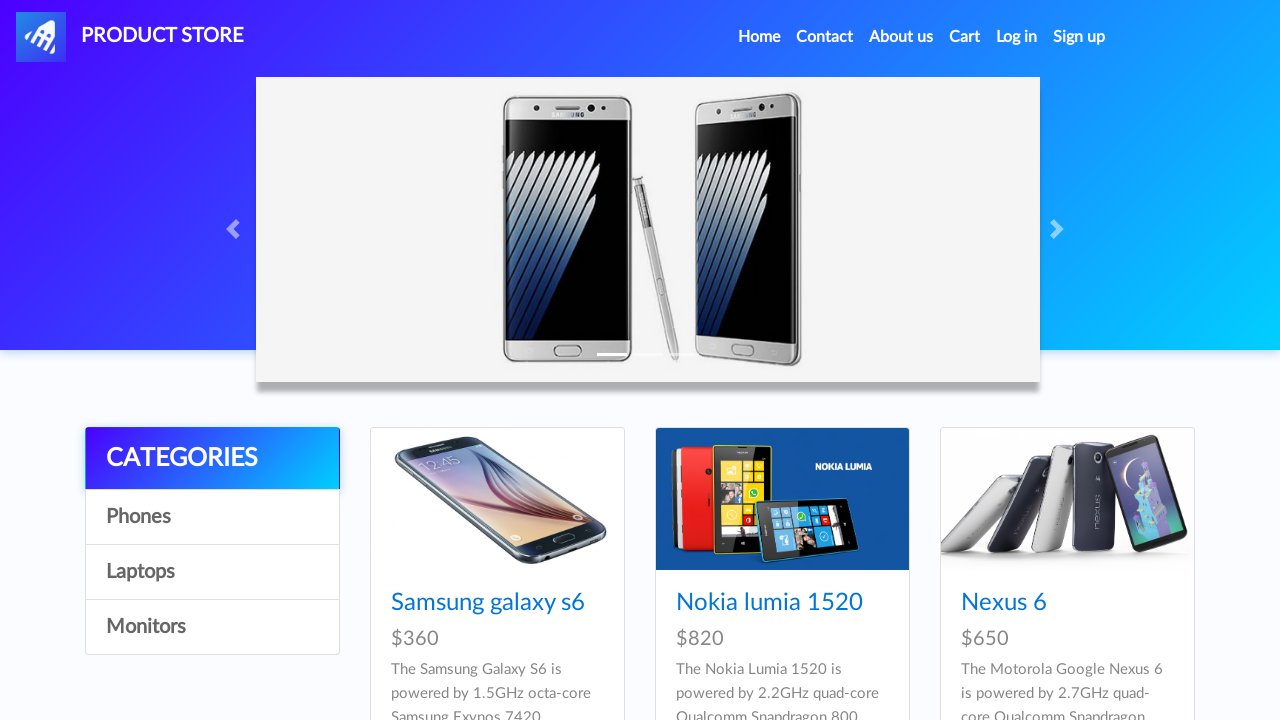

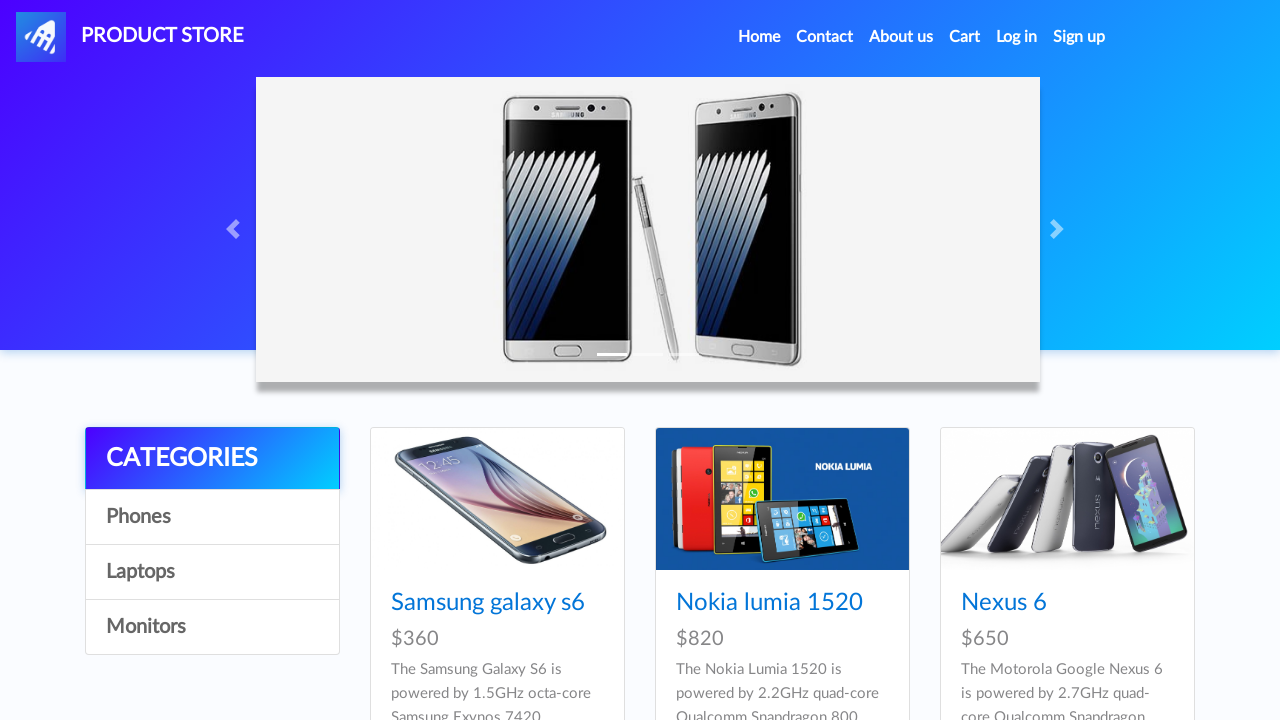